Verifies UI elements on the NextBaseCRM login page including the "Remember me" checkbox label text, "Forgot password" link text, and the href attribute of the forgot password link.

Starting URL: https://login1.nextbasecrm.com/

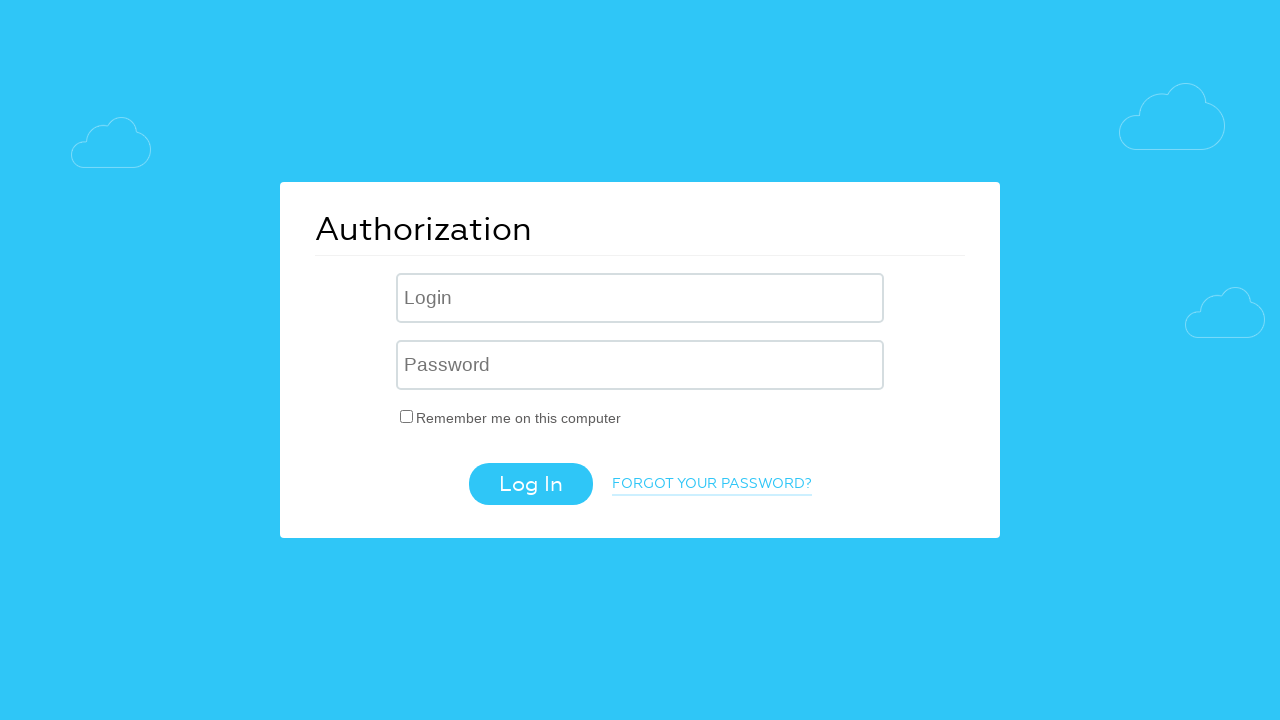

Waited for 'Remember me' checkbox label to load
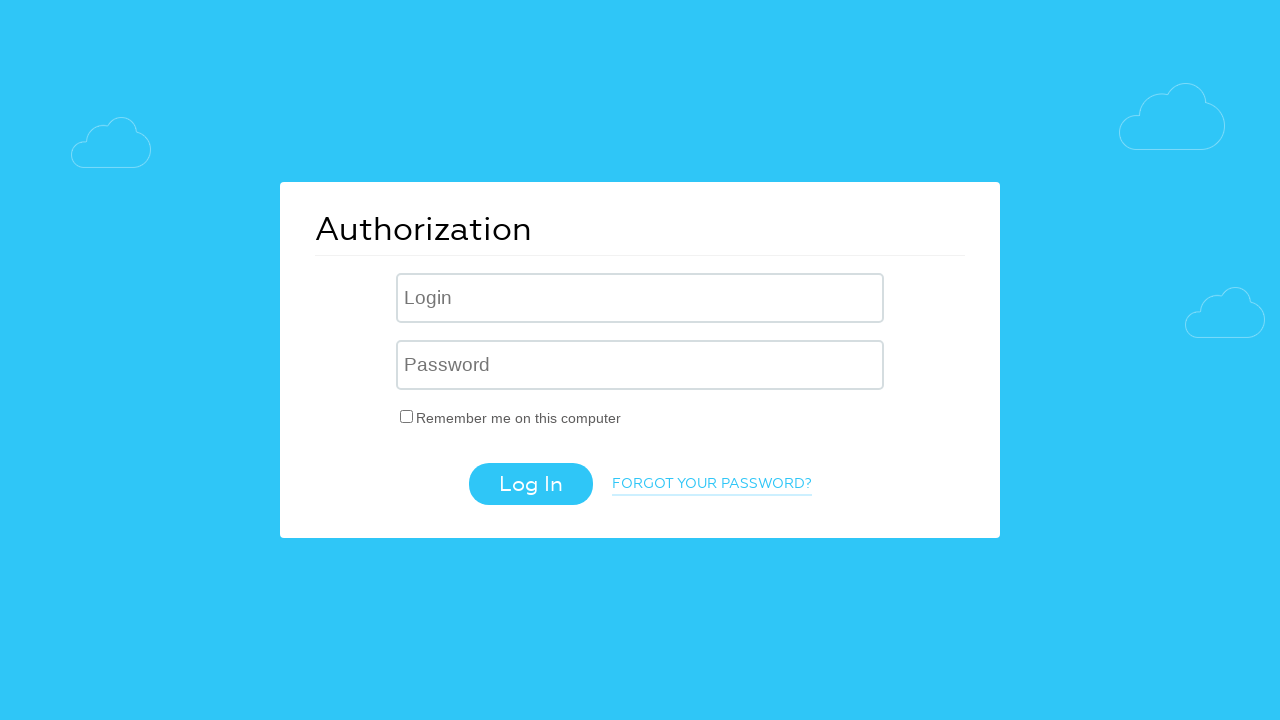

Retrieved text content from 'Remember me' label
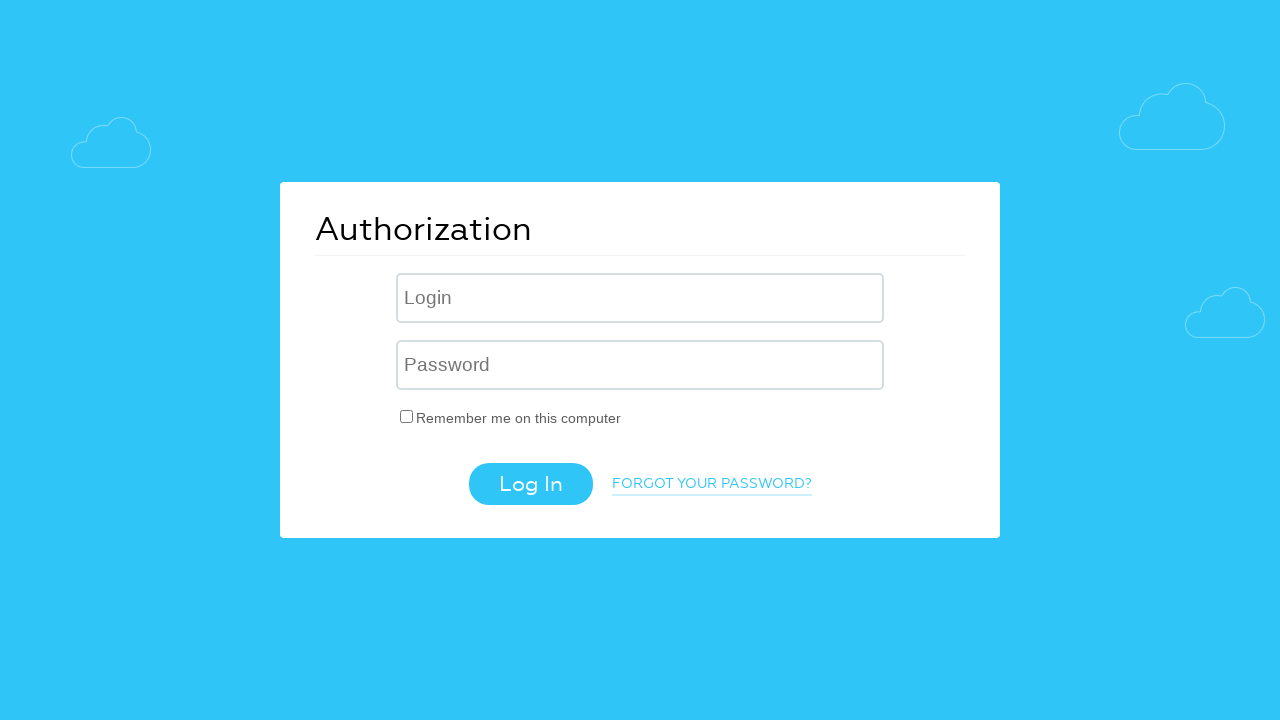

Verified 'Remember me' label text matches expected value
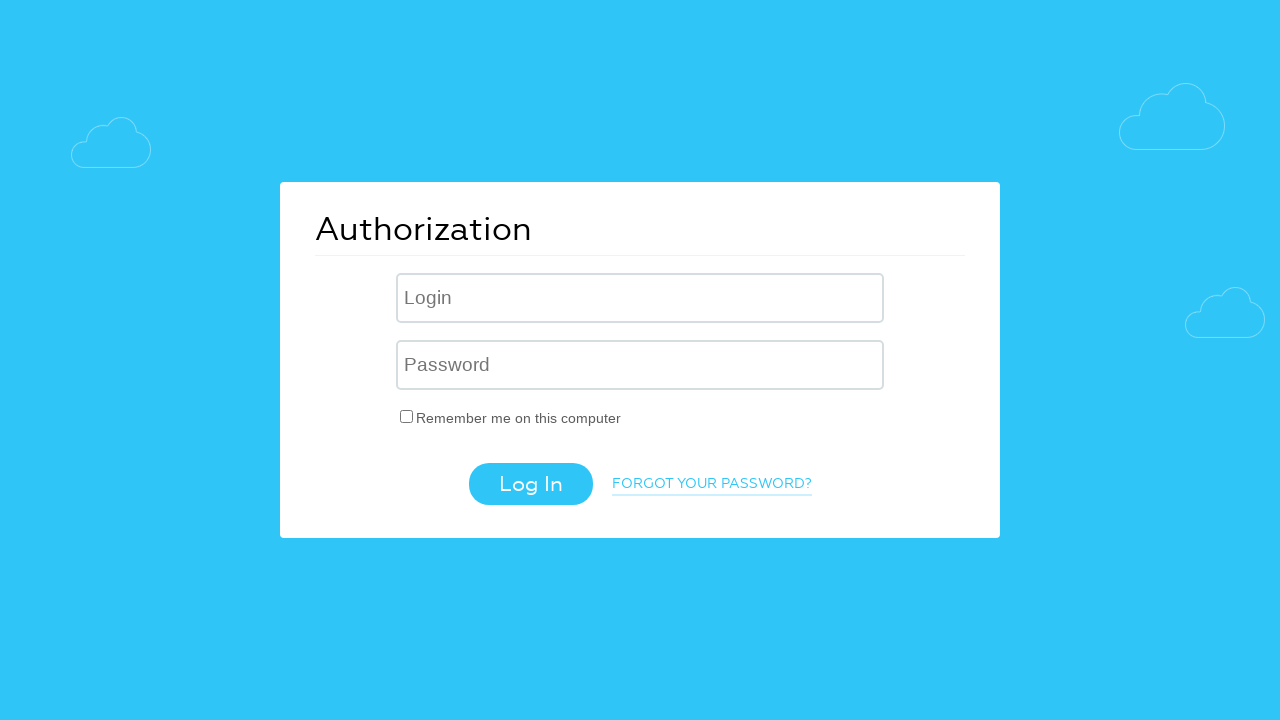

Retrieved text content from 'Forgot password' link
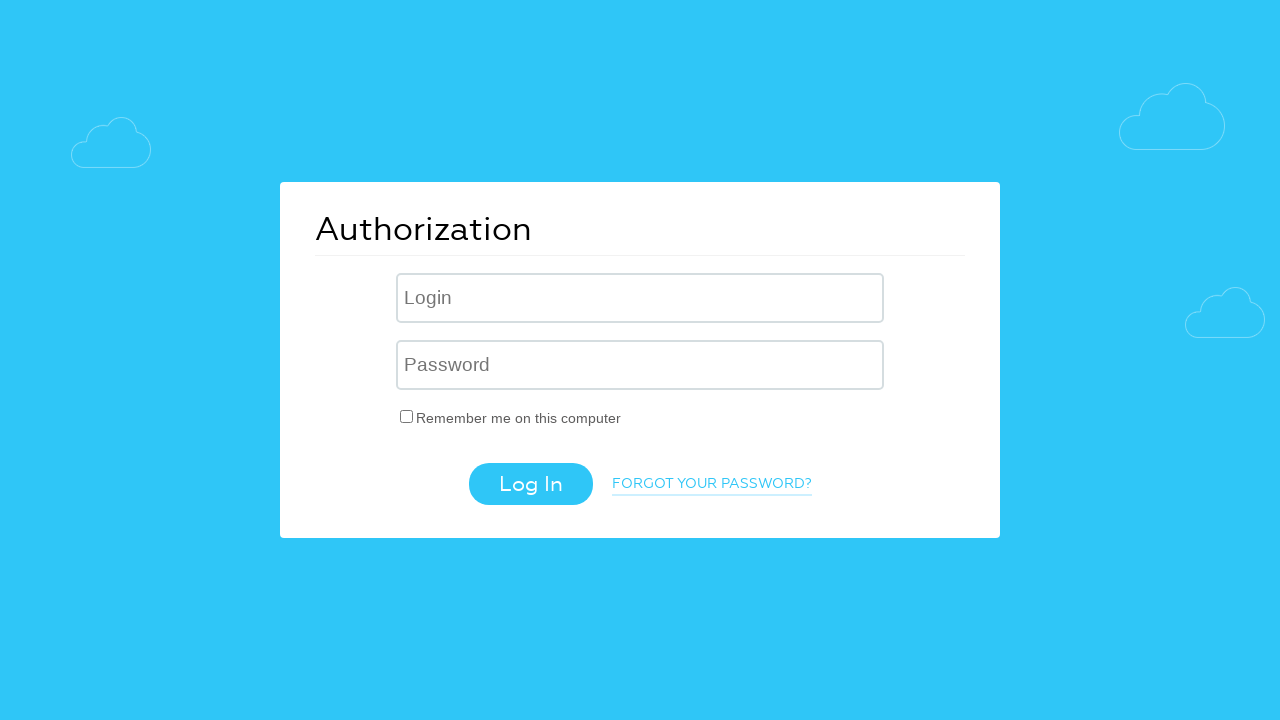

Verified 'Forgot password' link text matches expected value
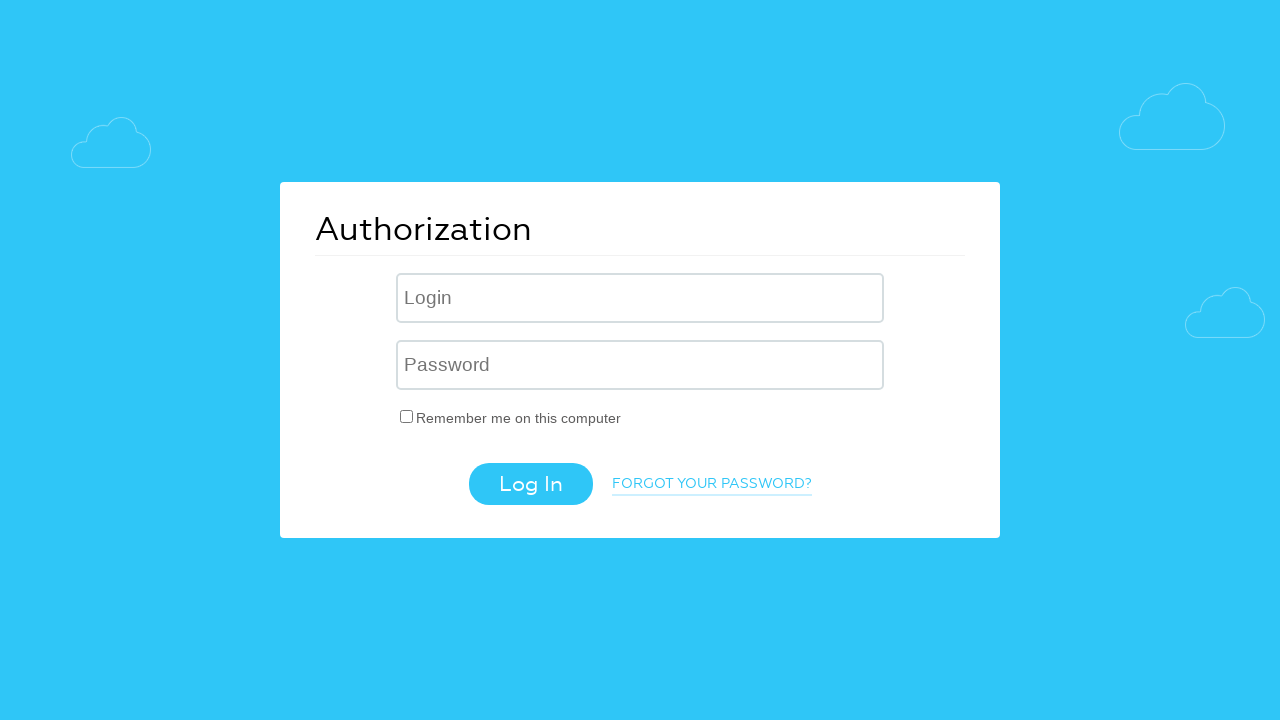

Retrieved href attribute from 'Forgot password' link
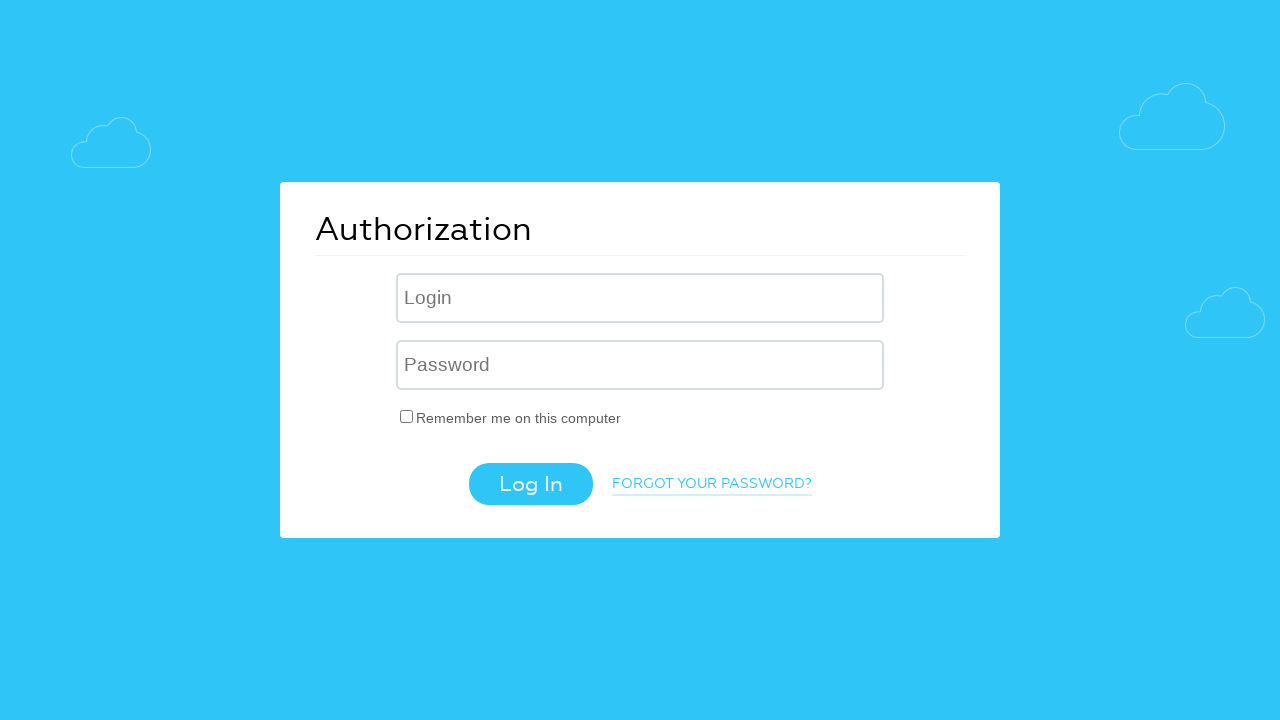

Verified 'Forgot password' link href contains expected parameter
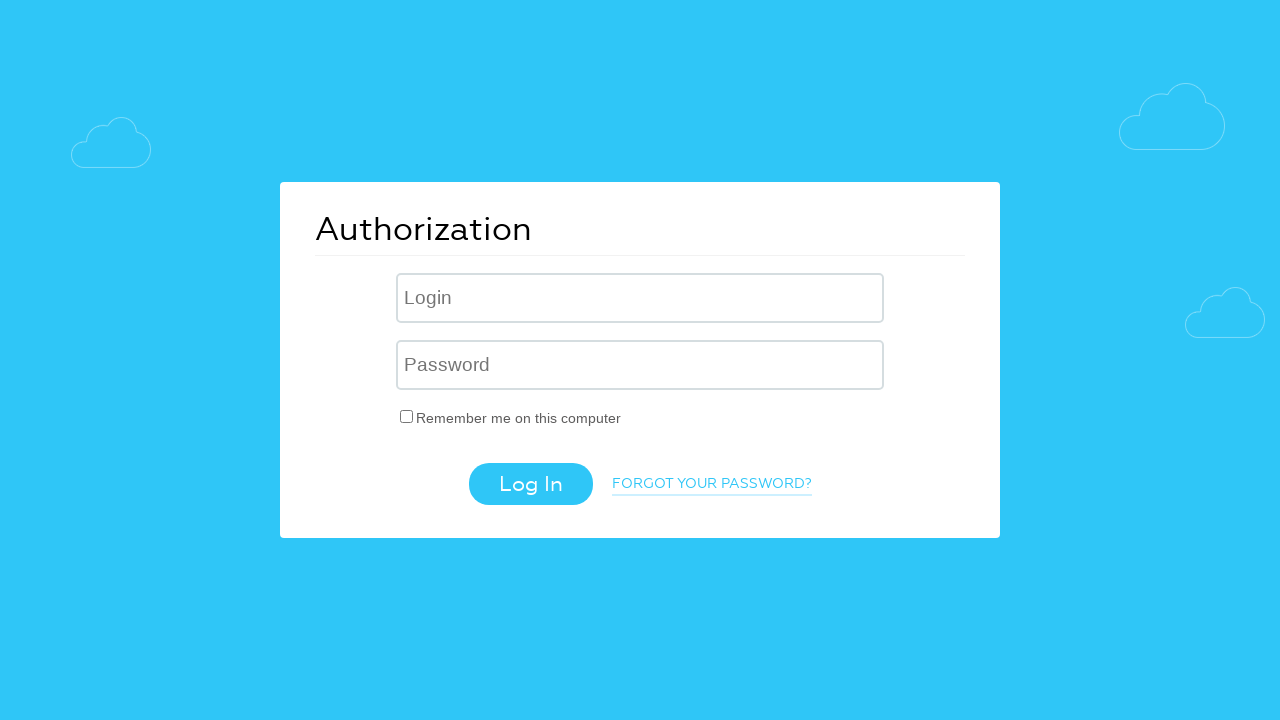

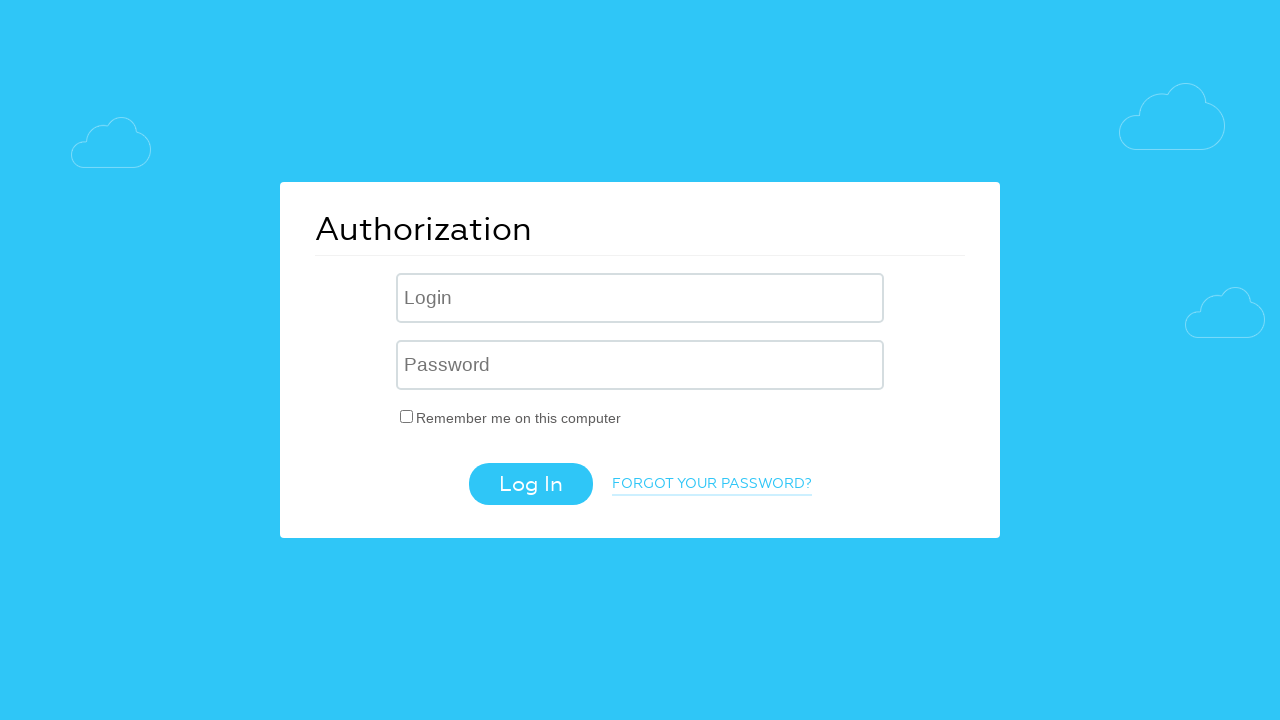